Demonstrates scrolling functionality by navigating to W3Schools HTML tables page and scrolling to a specific element ("Table Rows" heading) using JavaScript scroll into view.

Starting URL: https://www.w3schools.com/html/html_tables.asp

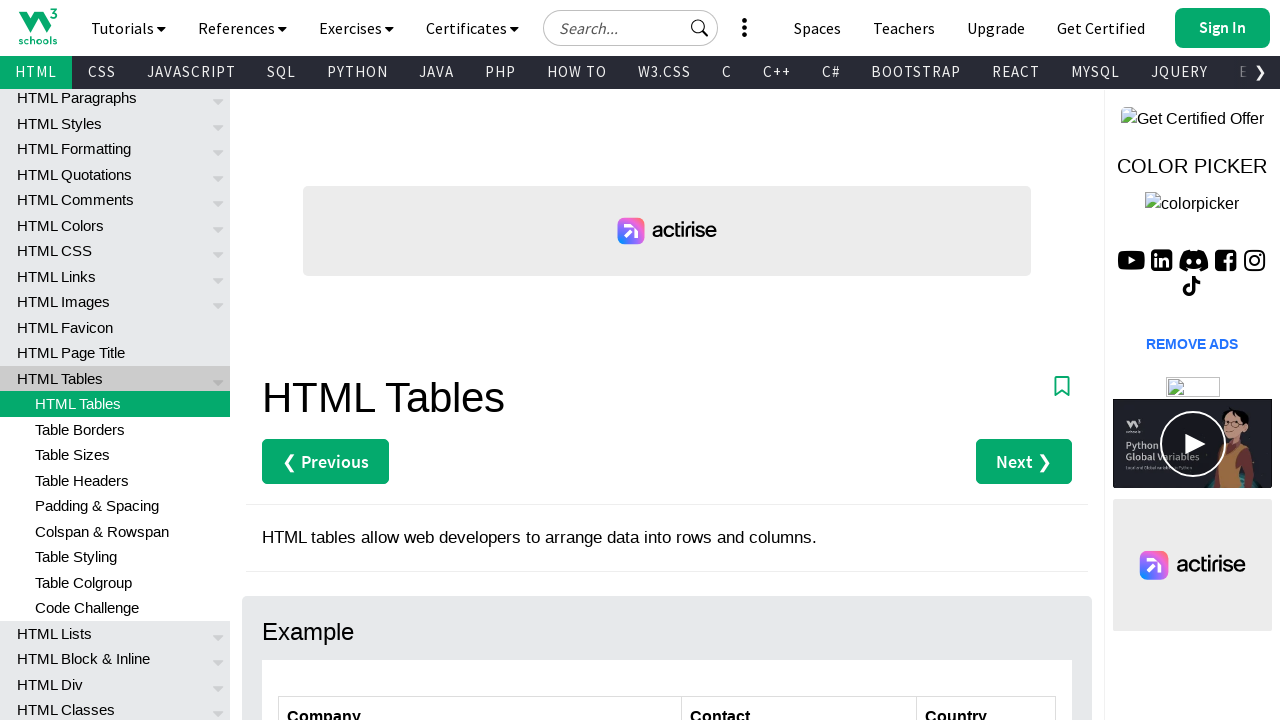

Located 'Table Rows' heading element on W3Schools HTML tables page
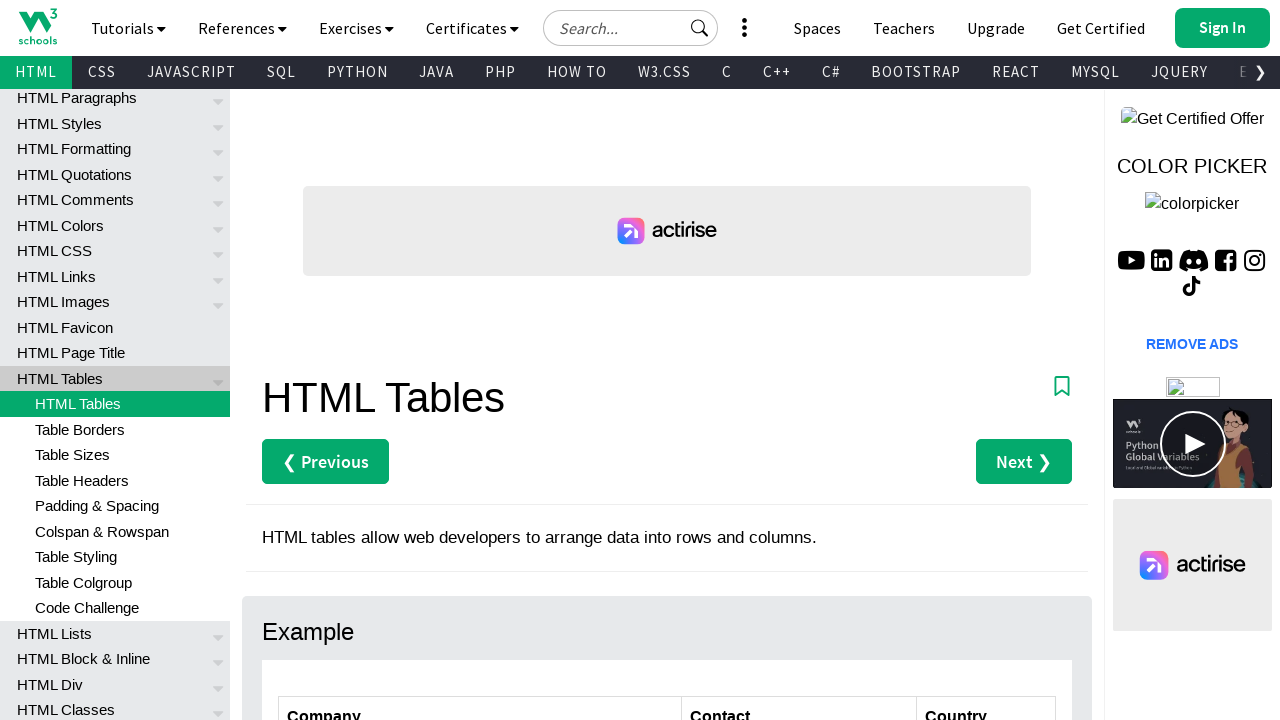

Scrolled to 'Table Rows' heading using scroll into view
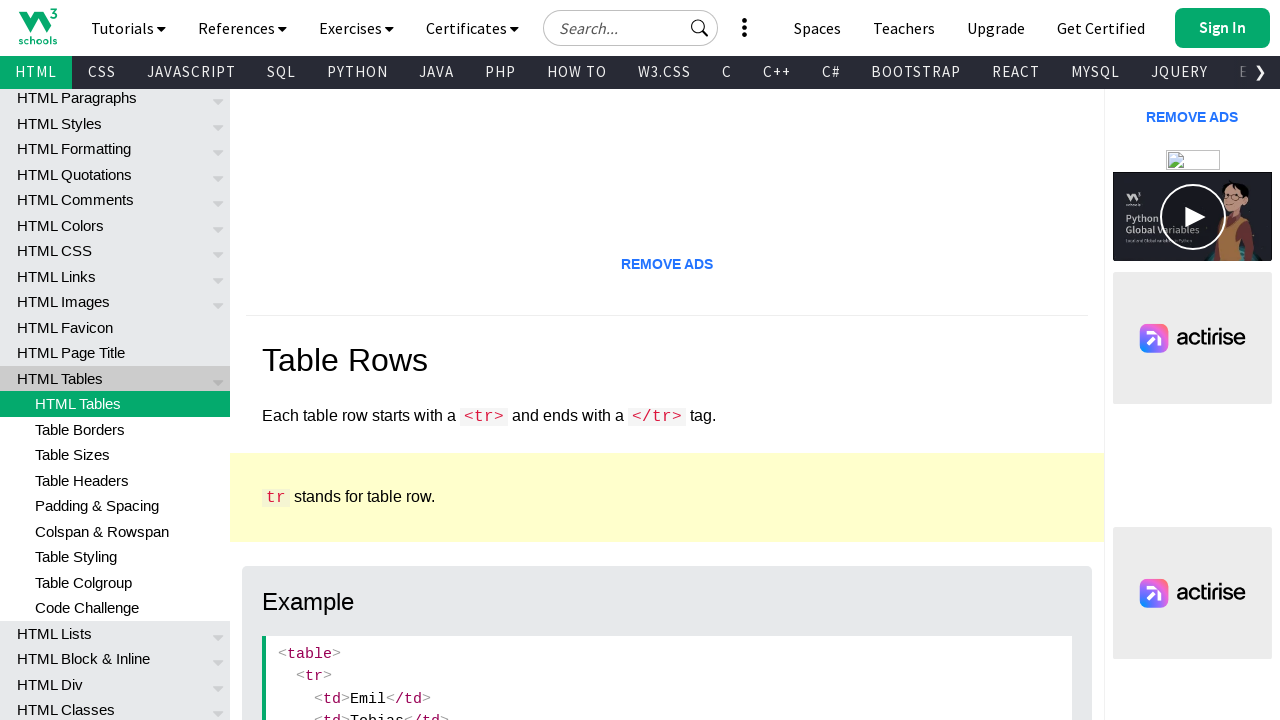

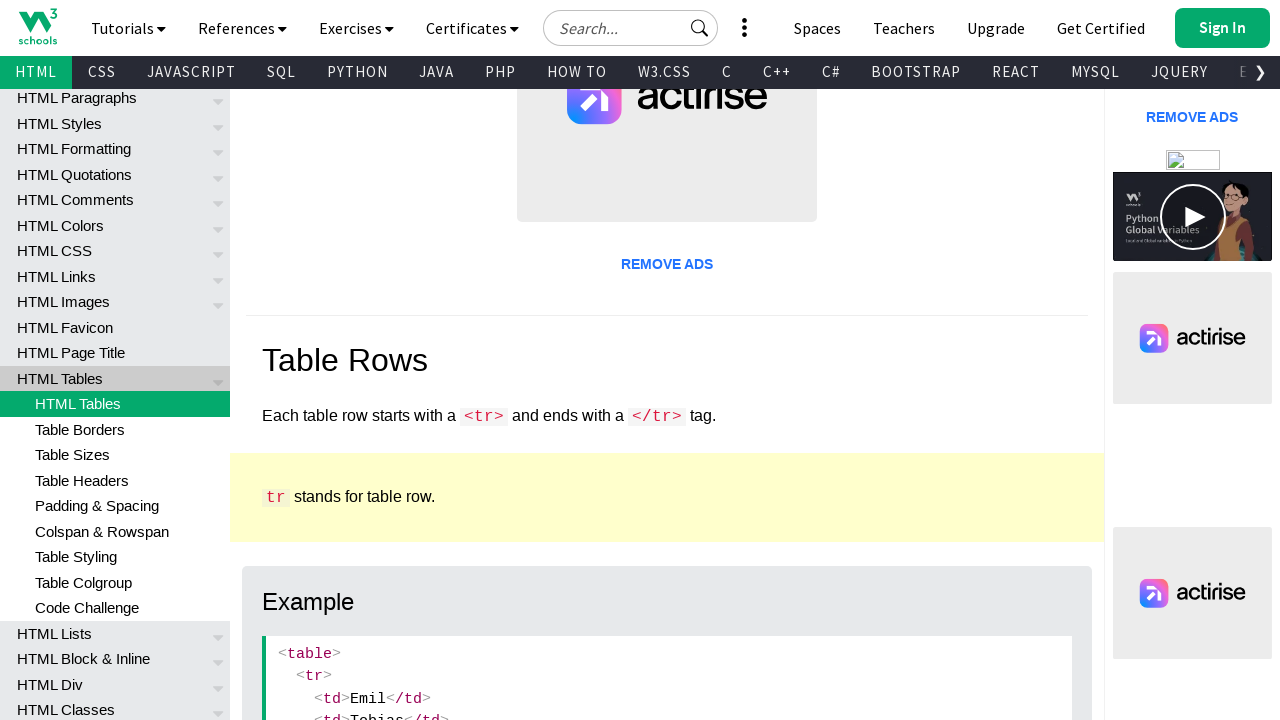